Tests filling a date input field directly using the fill method with a specific date value.

Starting URL: https://www.lambdatest.com/selenium-playground/bootstrap-date-picker-demo

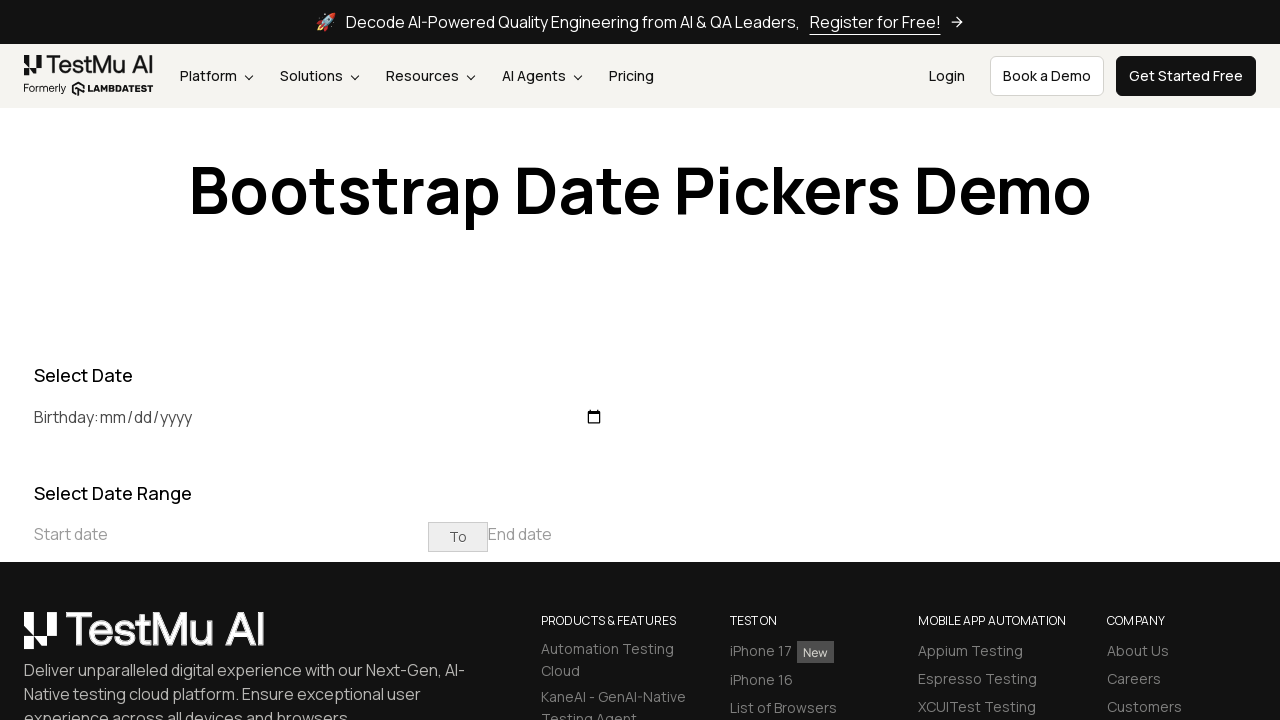

Filled birthday date input field with '1993-10-18' using fill method on #birthday
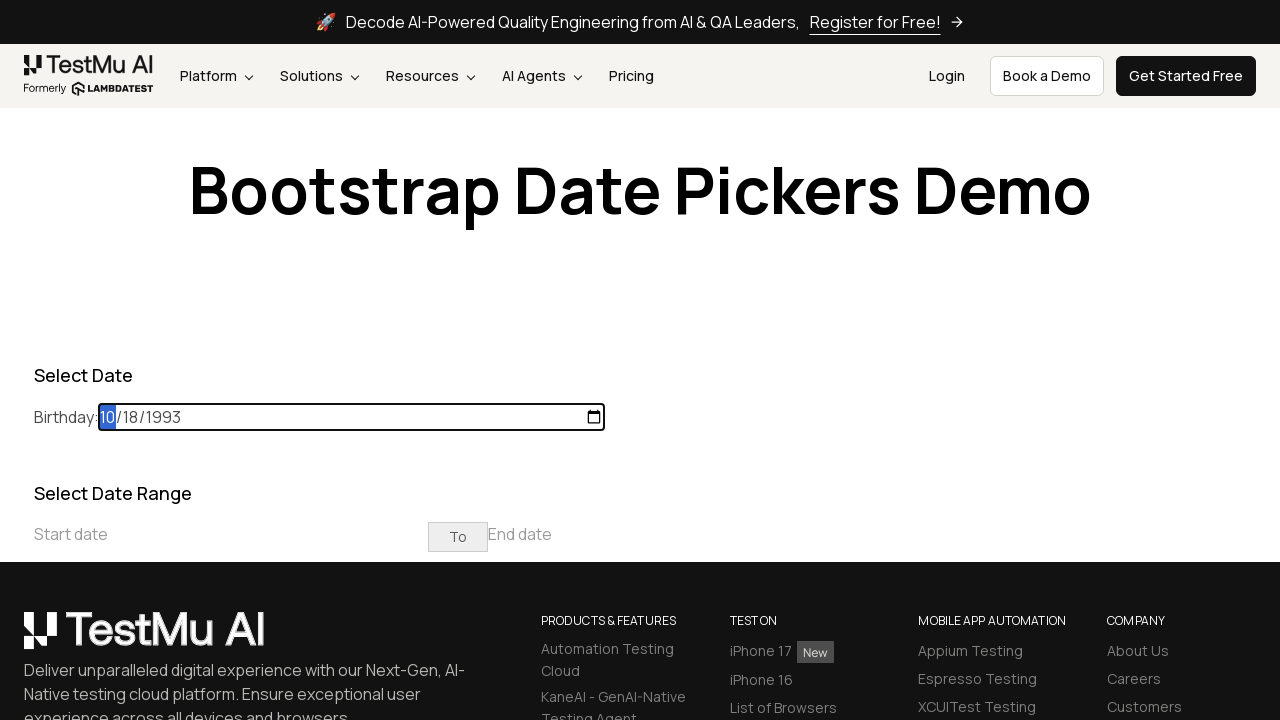

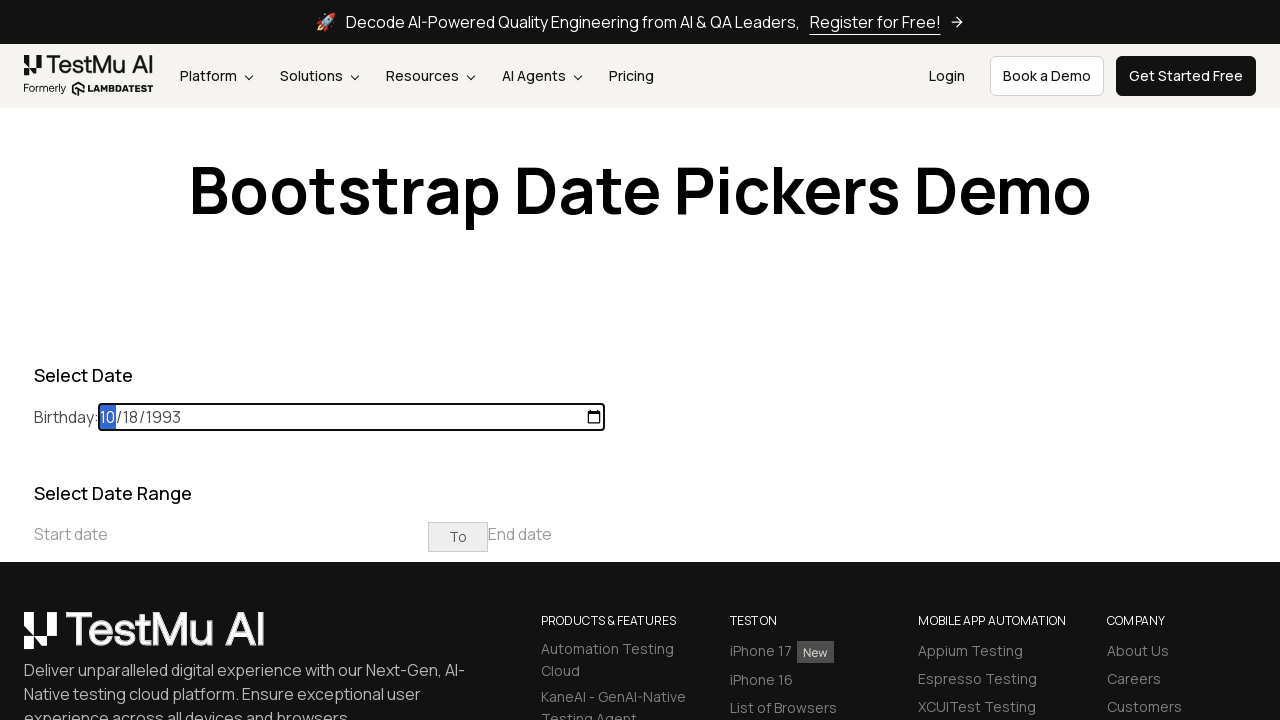